Tests synchronization with JavaScript state by waiting for messages to be received and rendering queue to be empty, then verifying the message count display

Starting URL: https://eviltester.github.io/synchole/messages.html

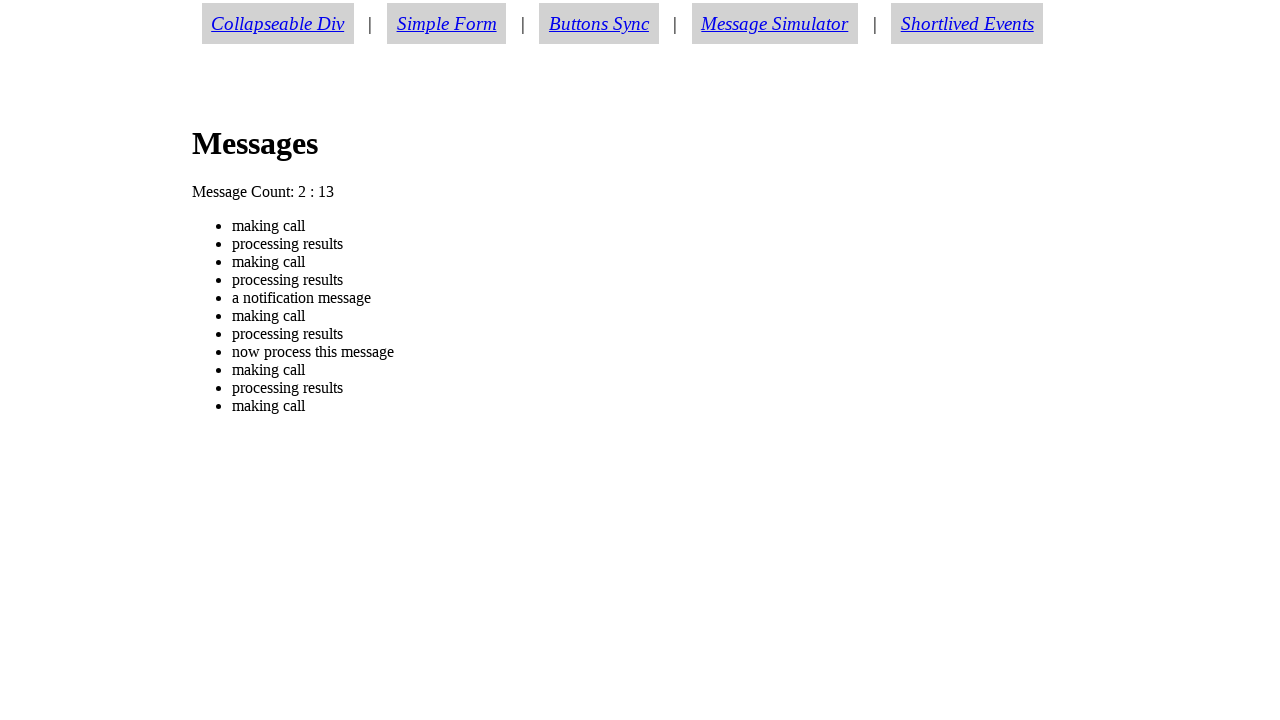

Waited for JavaScript state: messages received and rendering queue empty
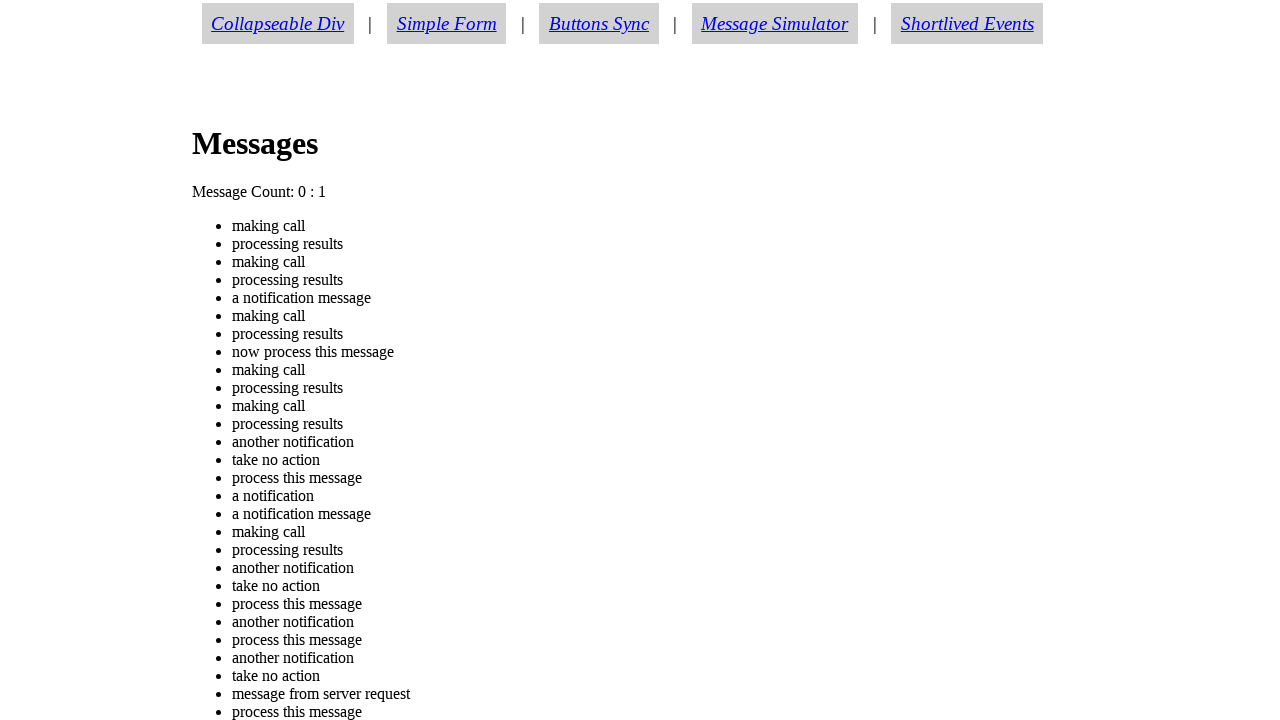

Waited for message count element to display 'Message Count: 0 : 0'
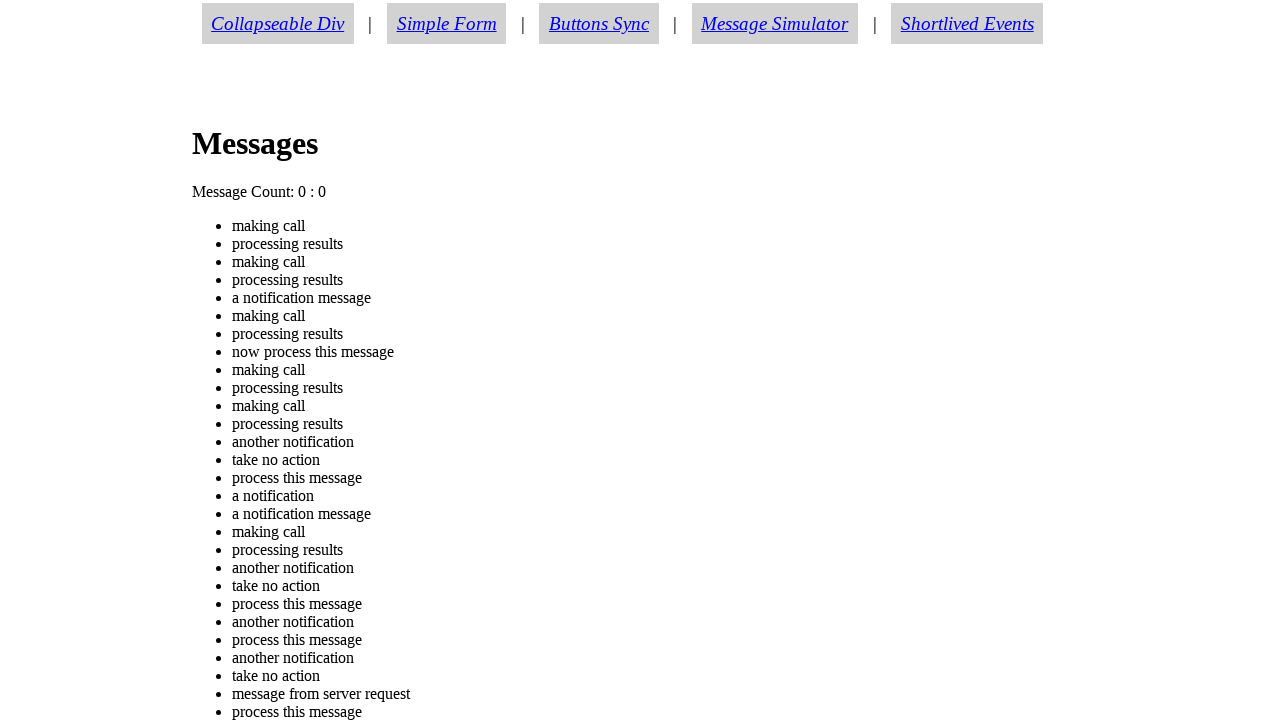

Located message count element
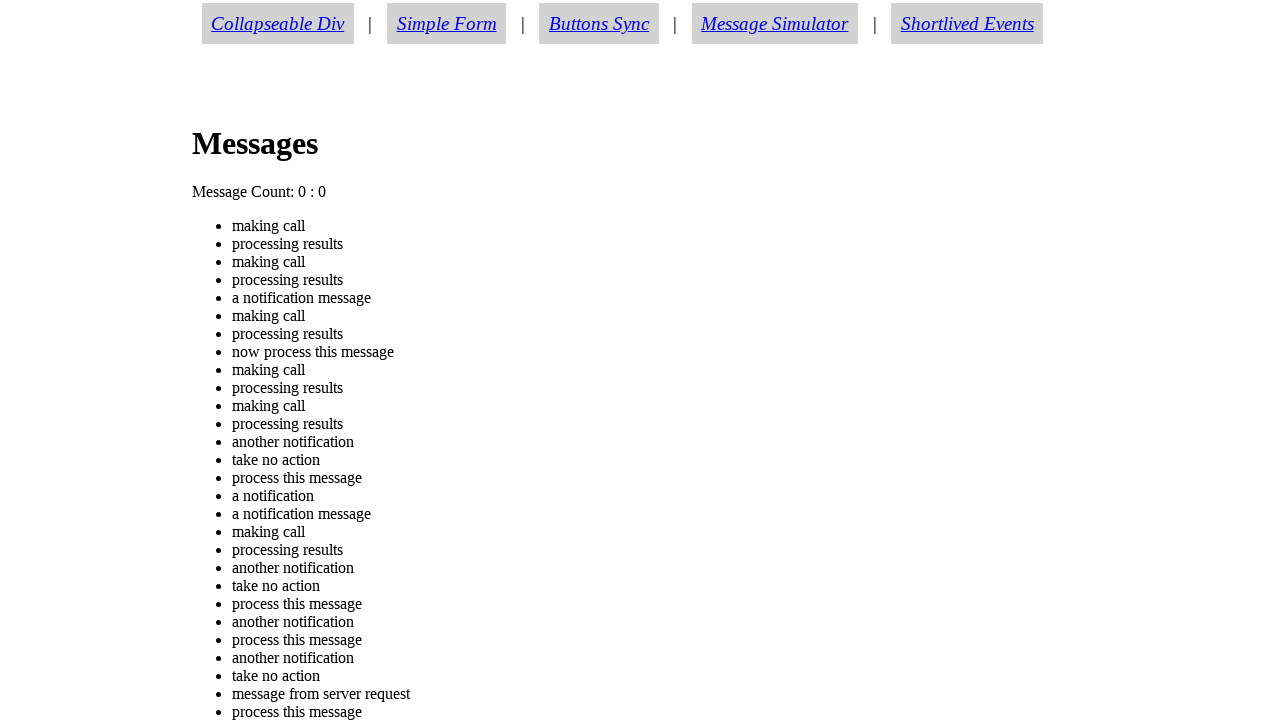

Verified message count text equals 'Message Count: 0 : 0'
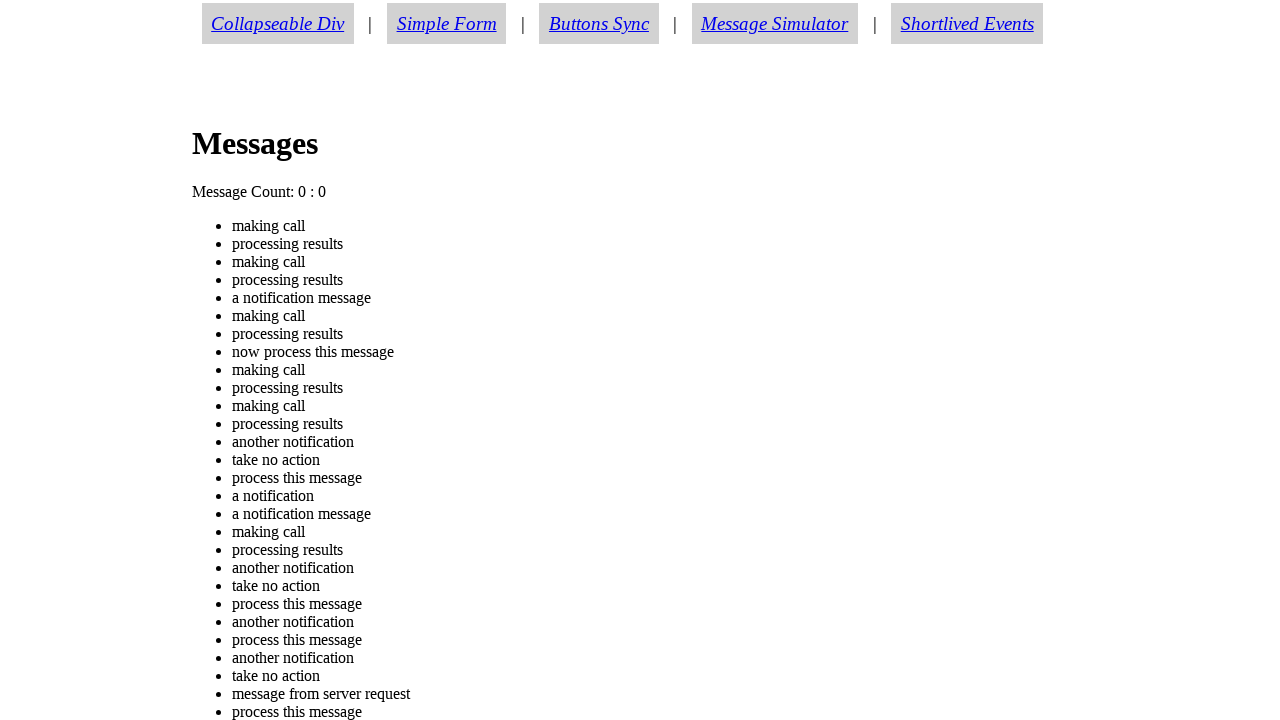

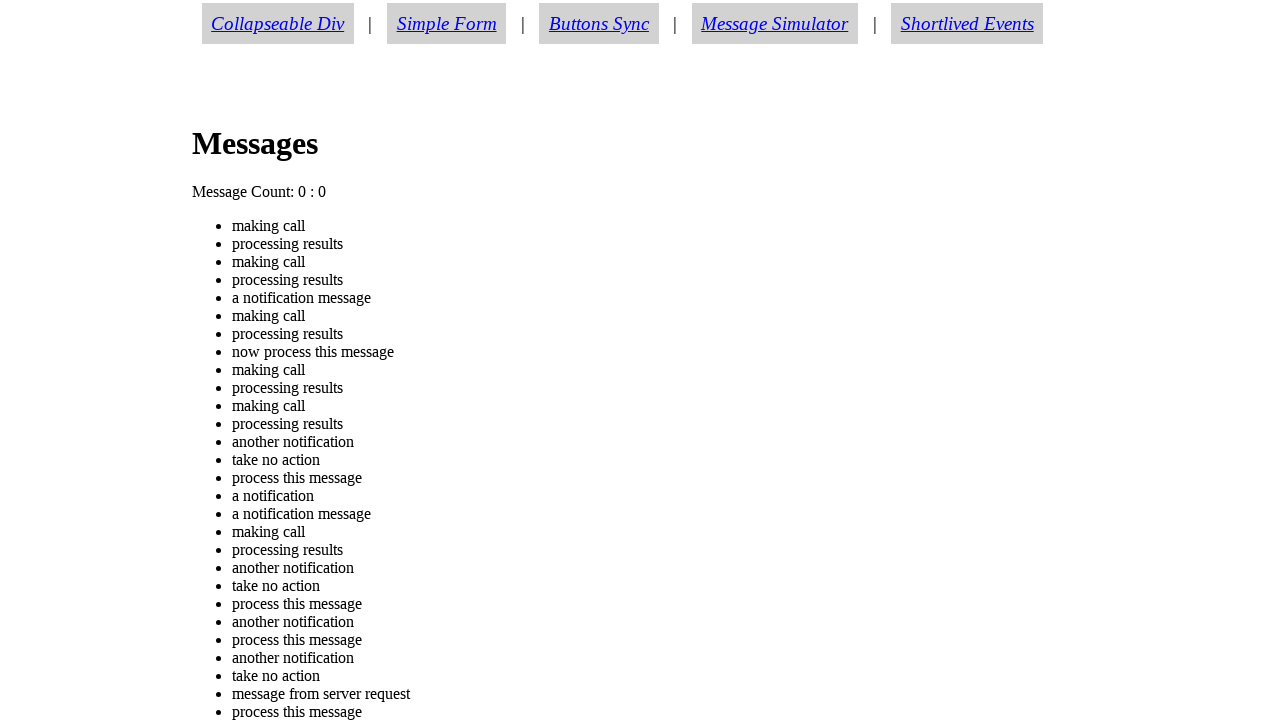